Tests marking todo items as complete by checking the checkbox

Starting URL: https://demo.playwright.dev/todomvc

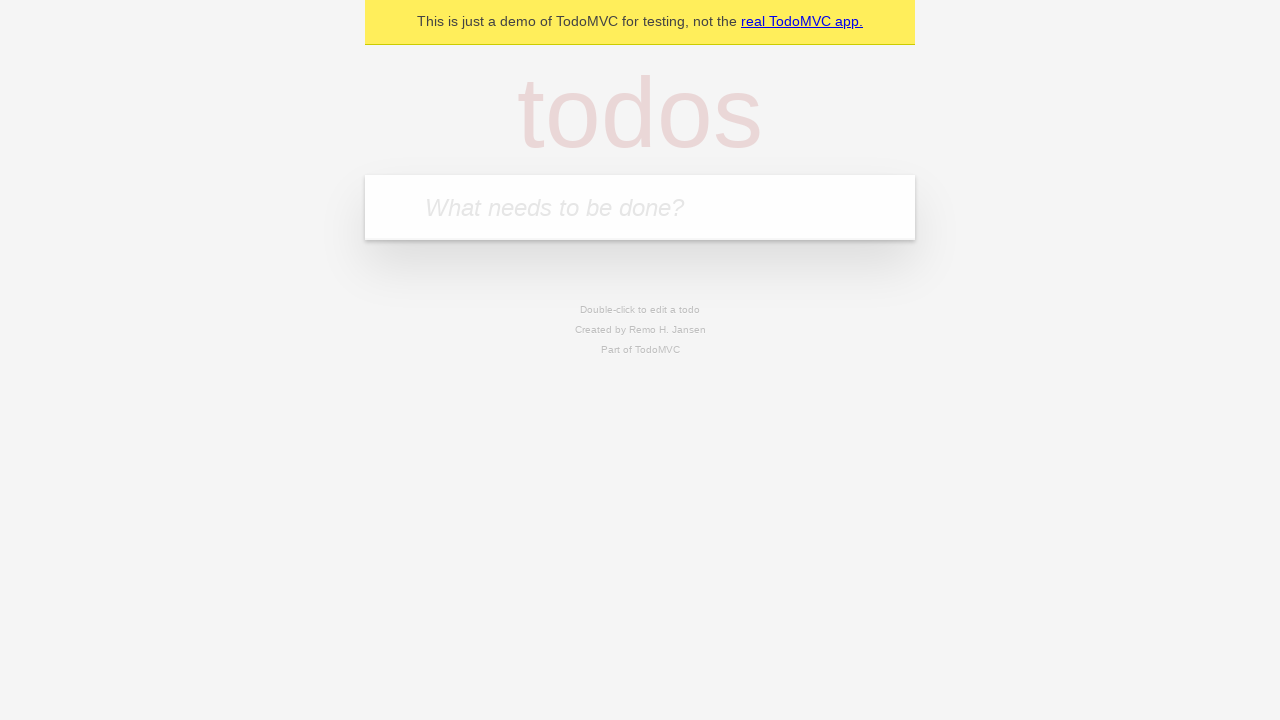

Filled todo input with 'buy some cheese' on internal:attr=[placeholder="What needs to be done?"i]
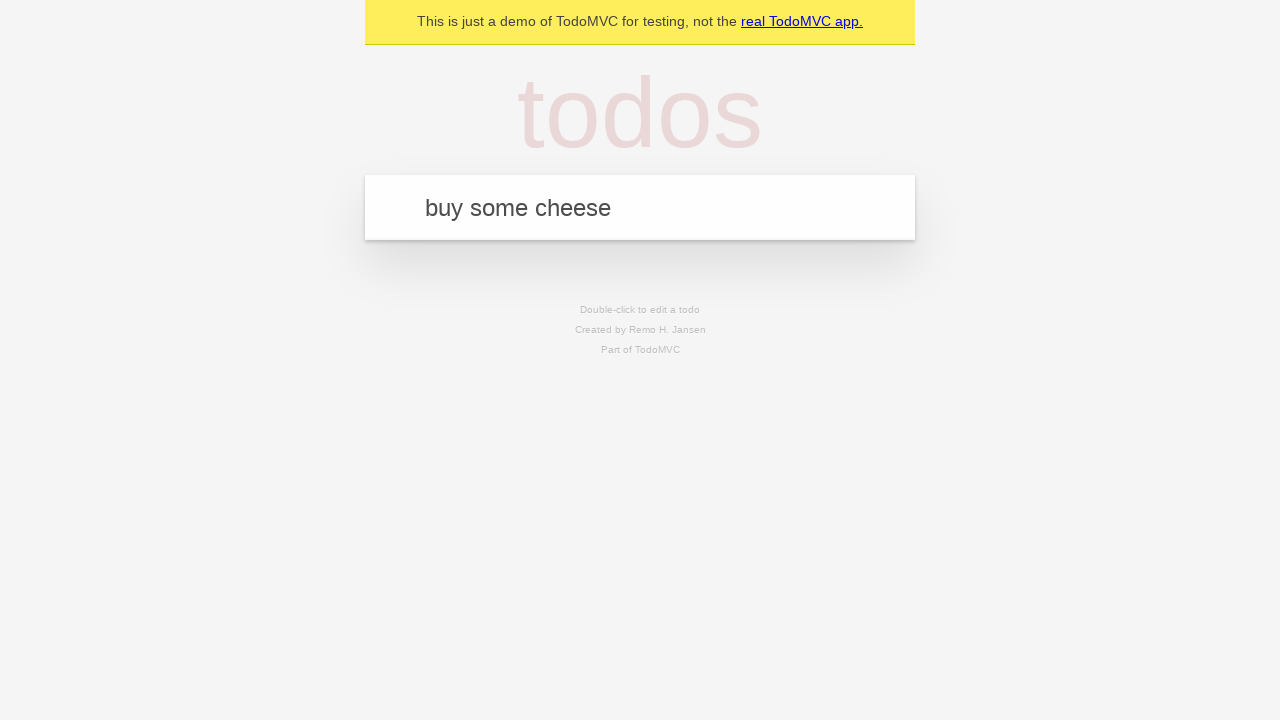

Pressed Enter to add first todo item on internal:attr=[placeholder="What needs to be done?"i]
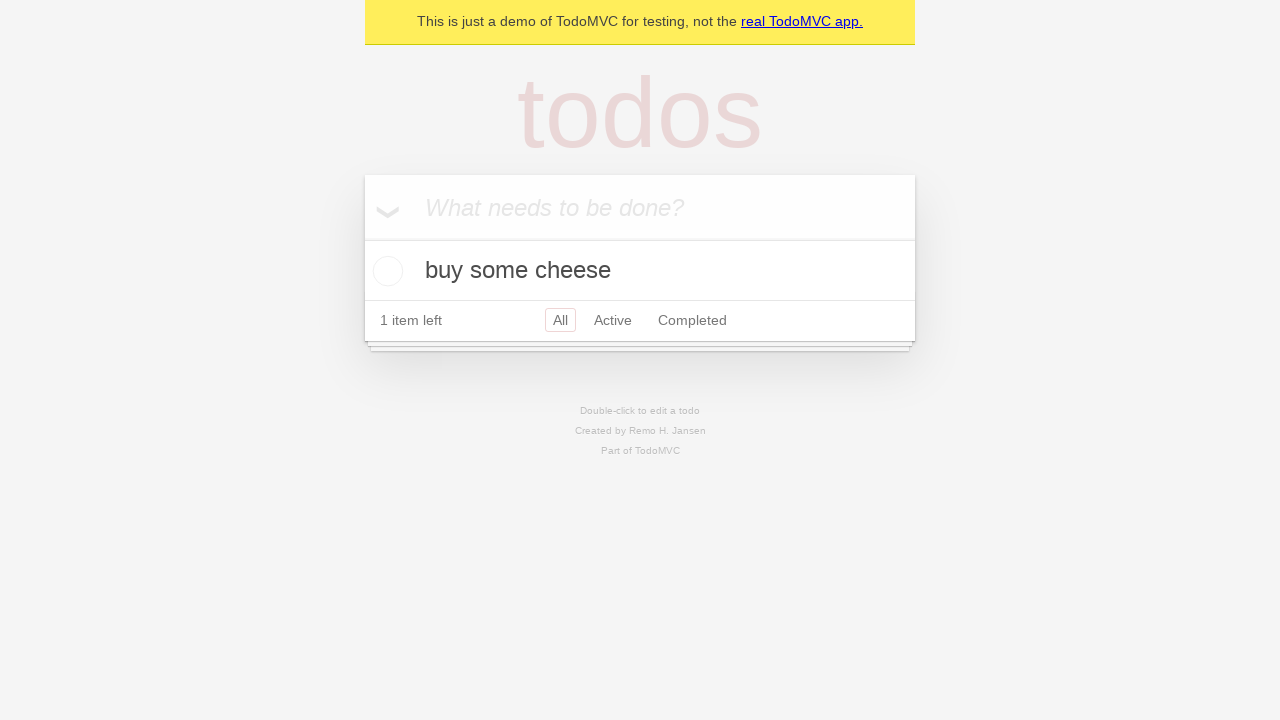

Filled todo input with 'feed the cat' on internal:attr=[placeholder="What needs to be done?"i]
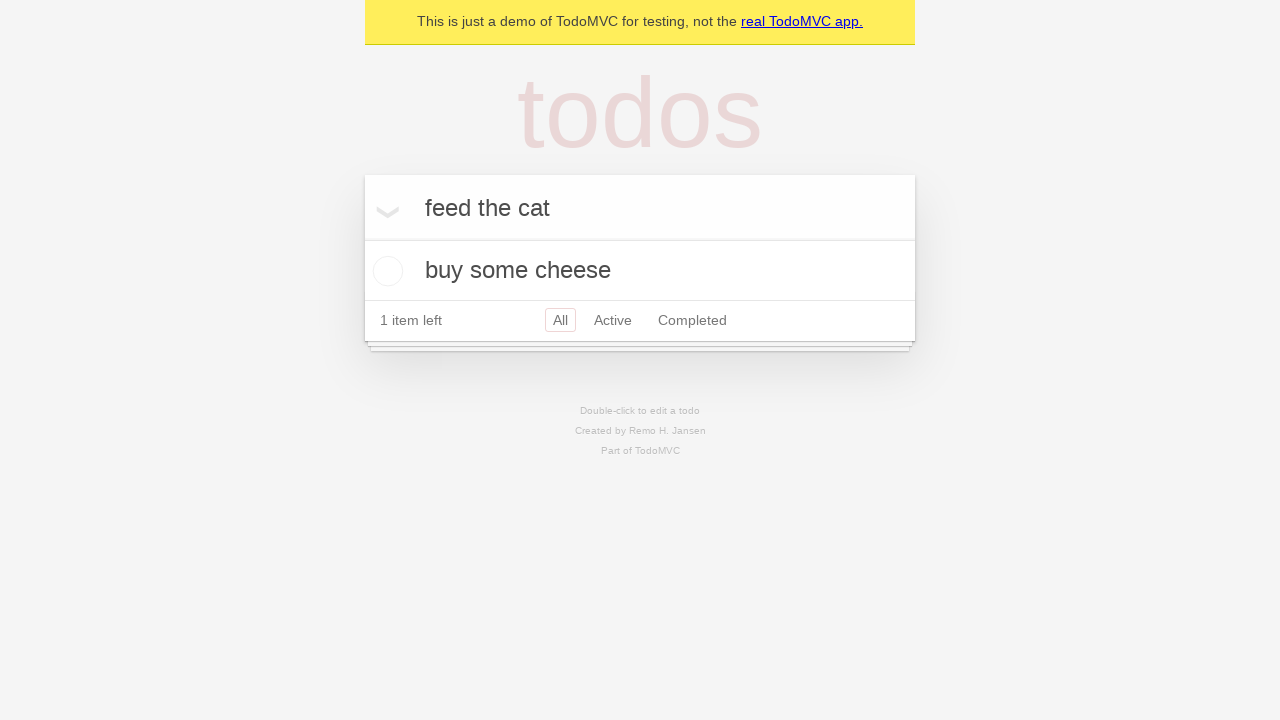

Pressed Enter to add second todo item on internal:attr=[placeholder="What needs to be done?"i]
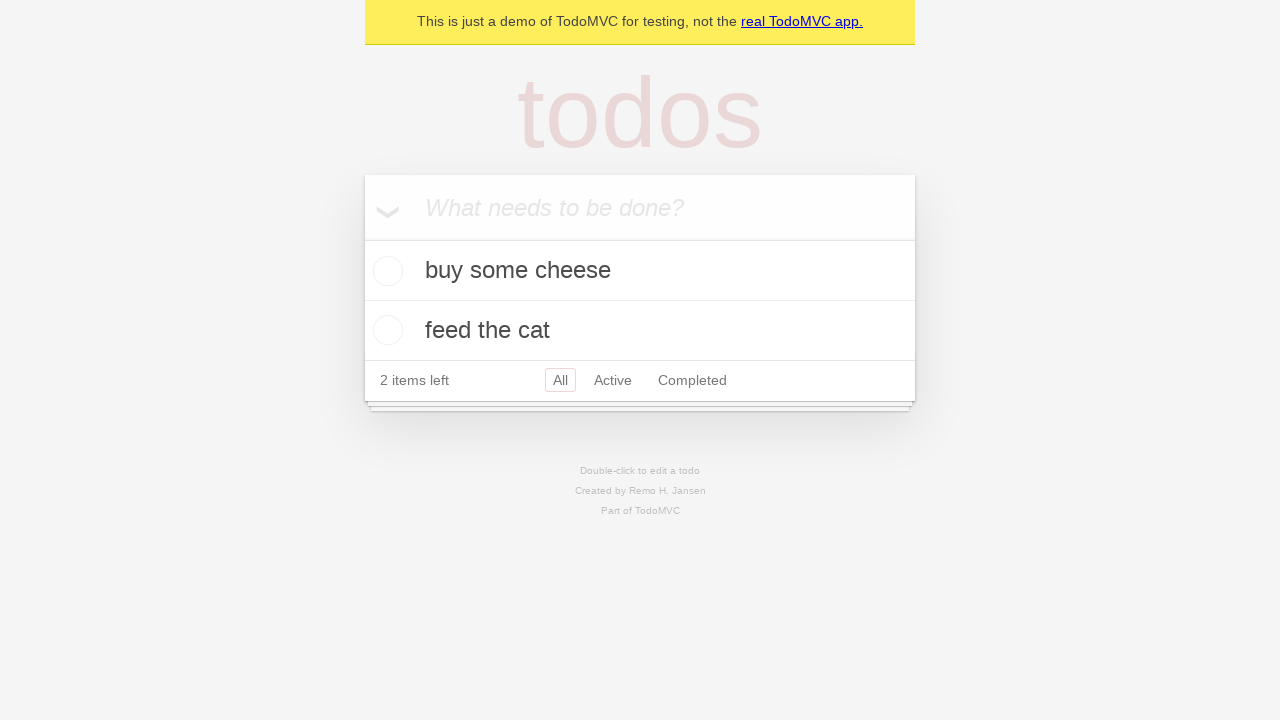

Checked checkbox on first todo item 'buy some cheese' at (385, 271) on internal:testid=[data-testid="todo-item"s] >> nth=0 >> internal:role=checkbox
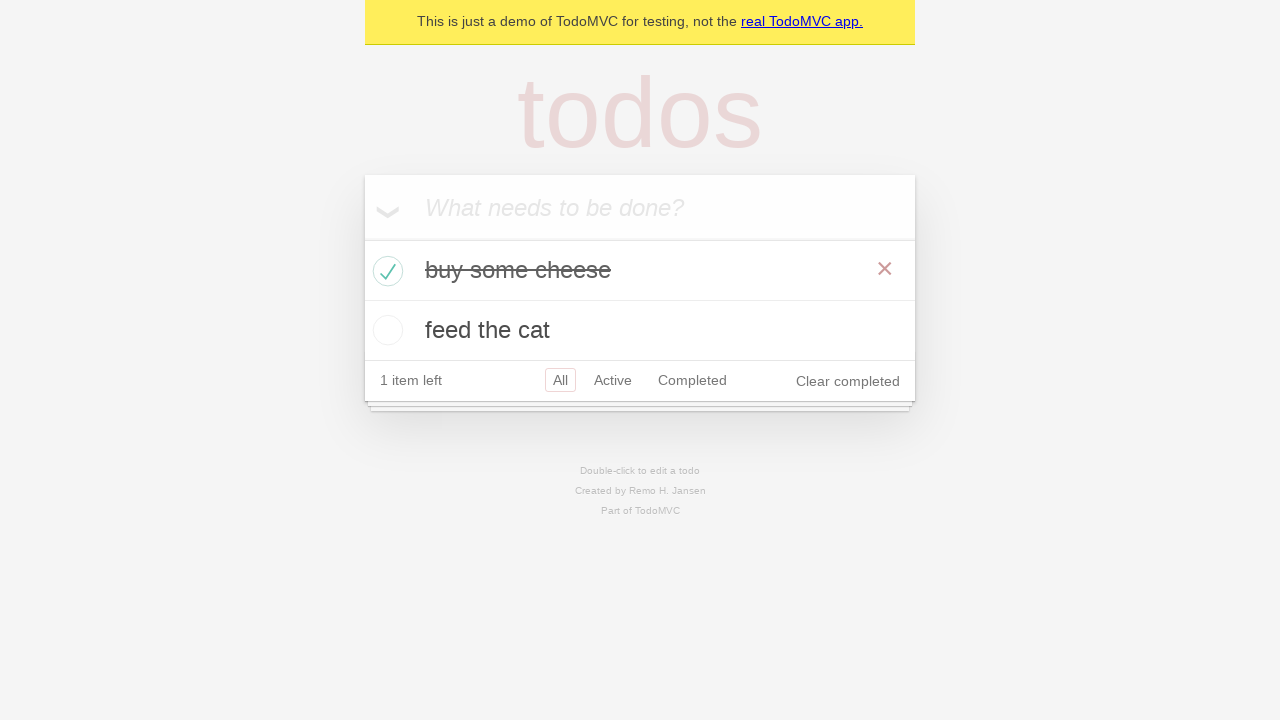

Checked checkbox on second todo item 'feed the cat' at (385, 330) on internal:testid=[data-testid="todo-item"s] >> nth=1 >> internal:role=checkbox
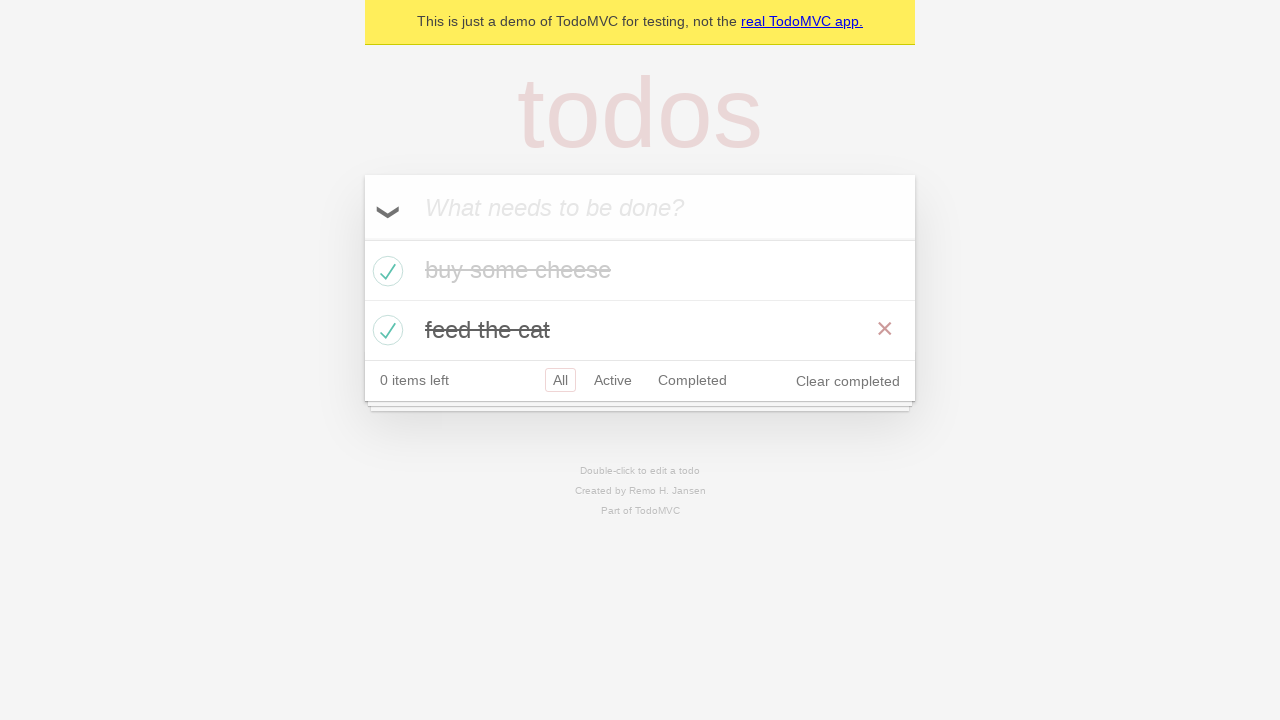

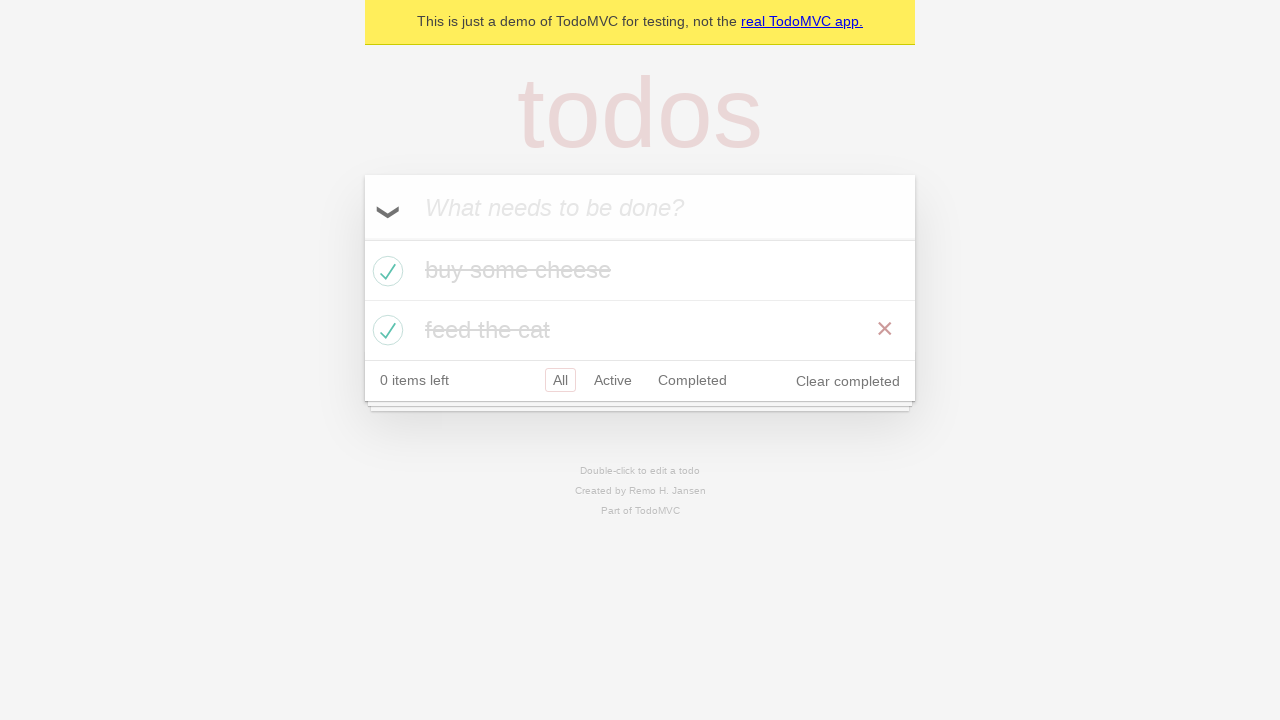